Tests a web form by filling a text input field with "Selenium", clicking the submit button, and verifying that a confirmation message is displayed.

Starting URL: https://www.selenium.dev/selenium/web/web-form.html

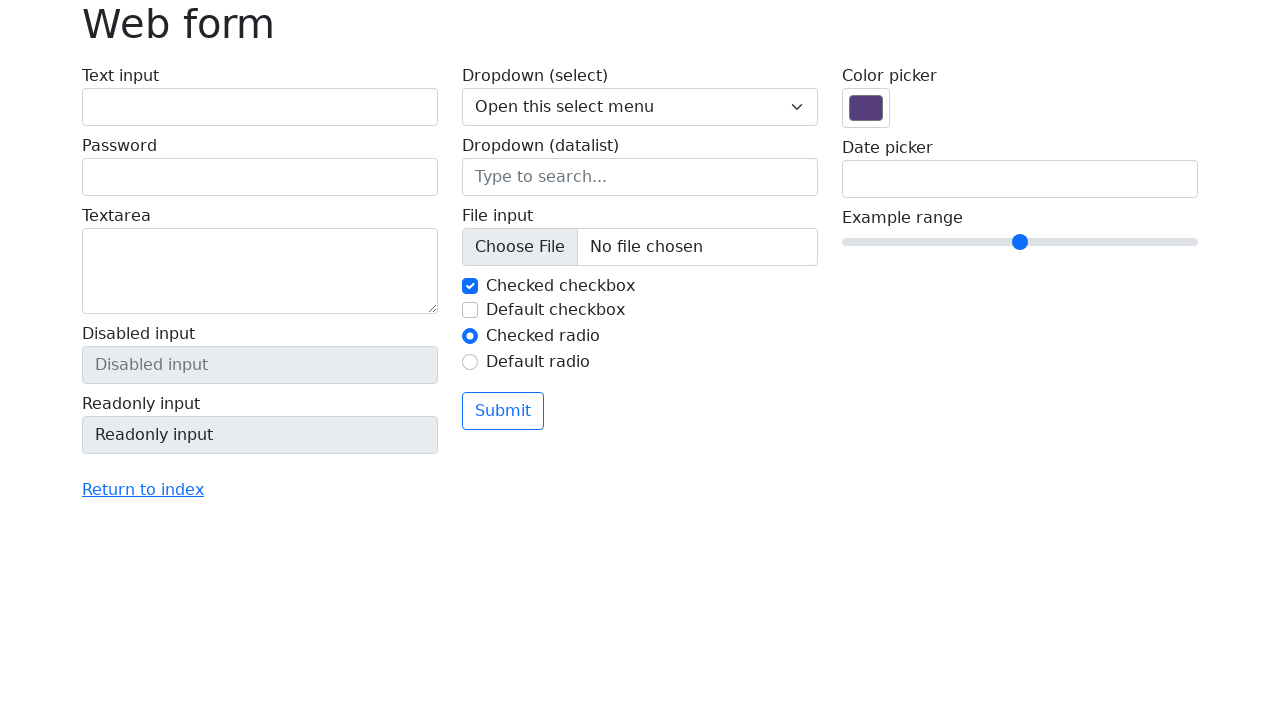

Filled text input field with 'Selenium' on input[name='my-text']
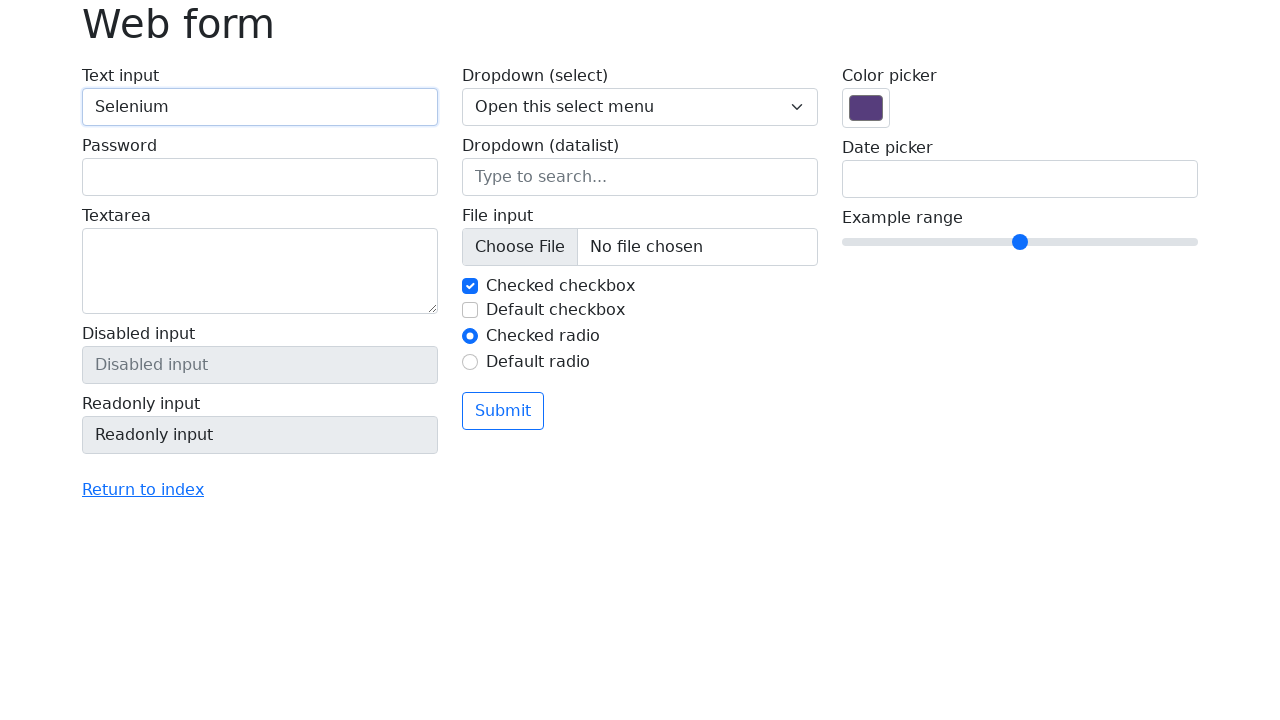

Clicked submit button at (503, 411) on button
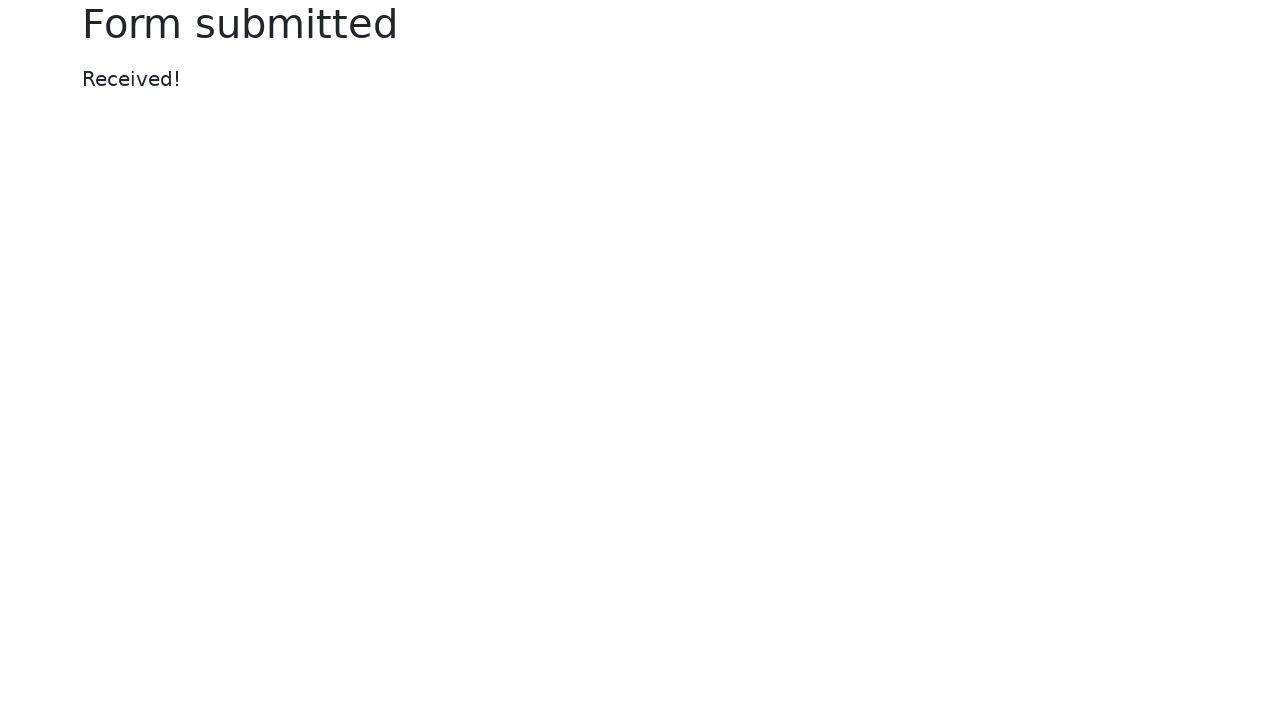

Confirmation message appeared
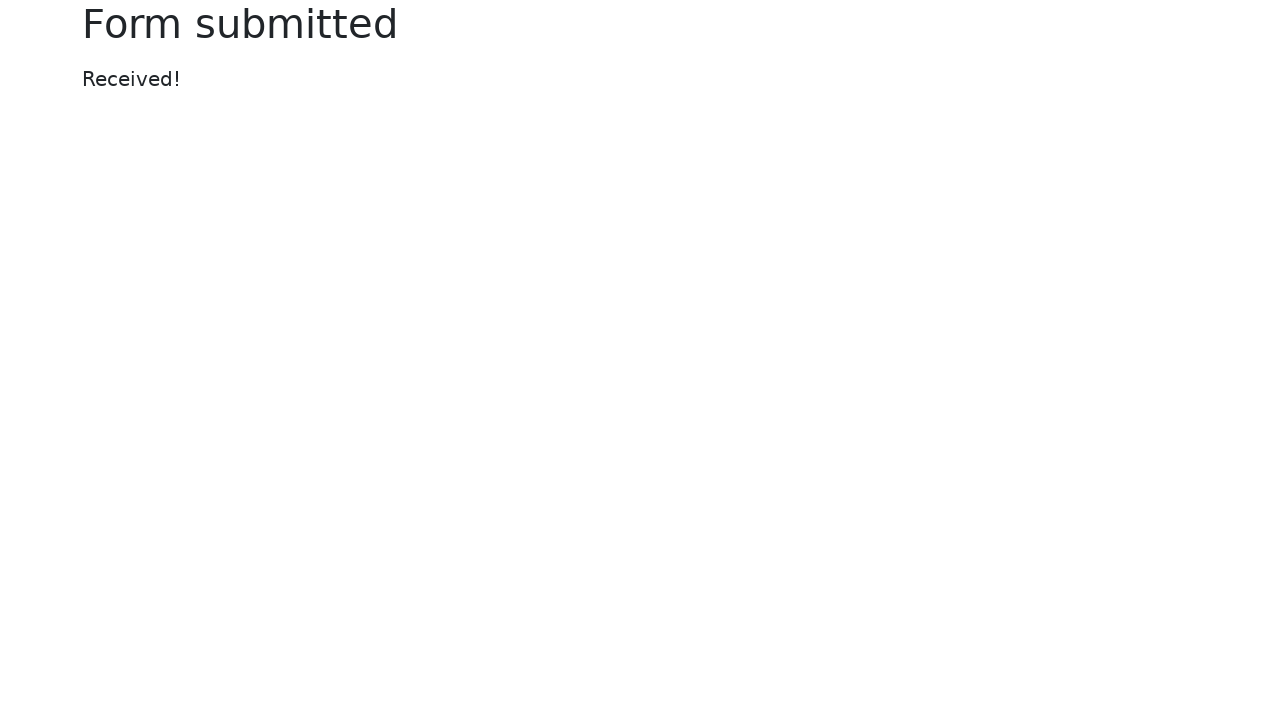

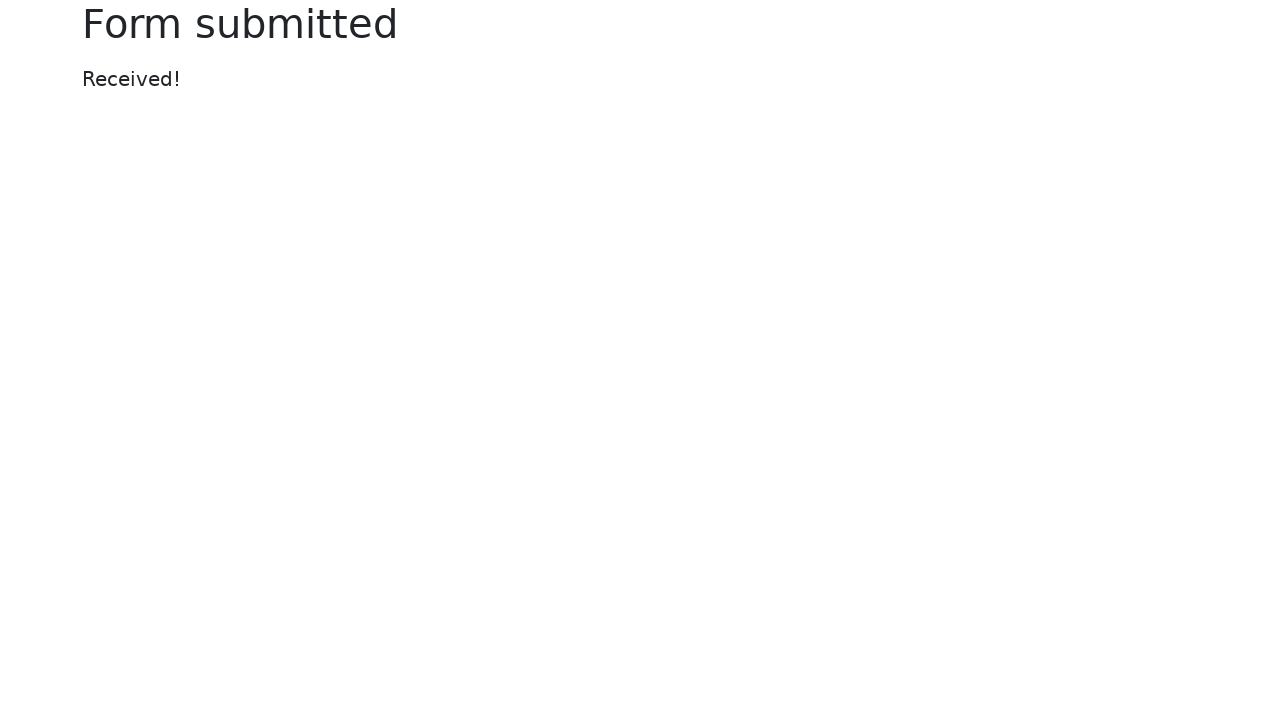